Navigates to Python.org website and measures page load performance metrics using the Navigation Timing API

Starting URL: http://www.python.org

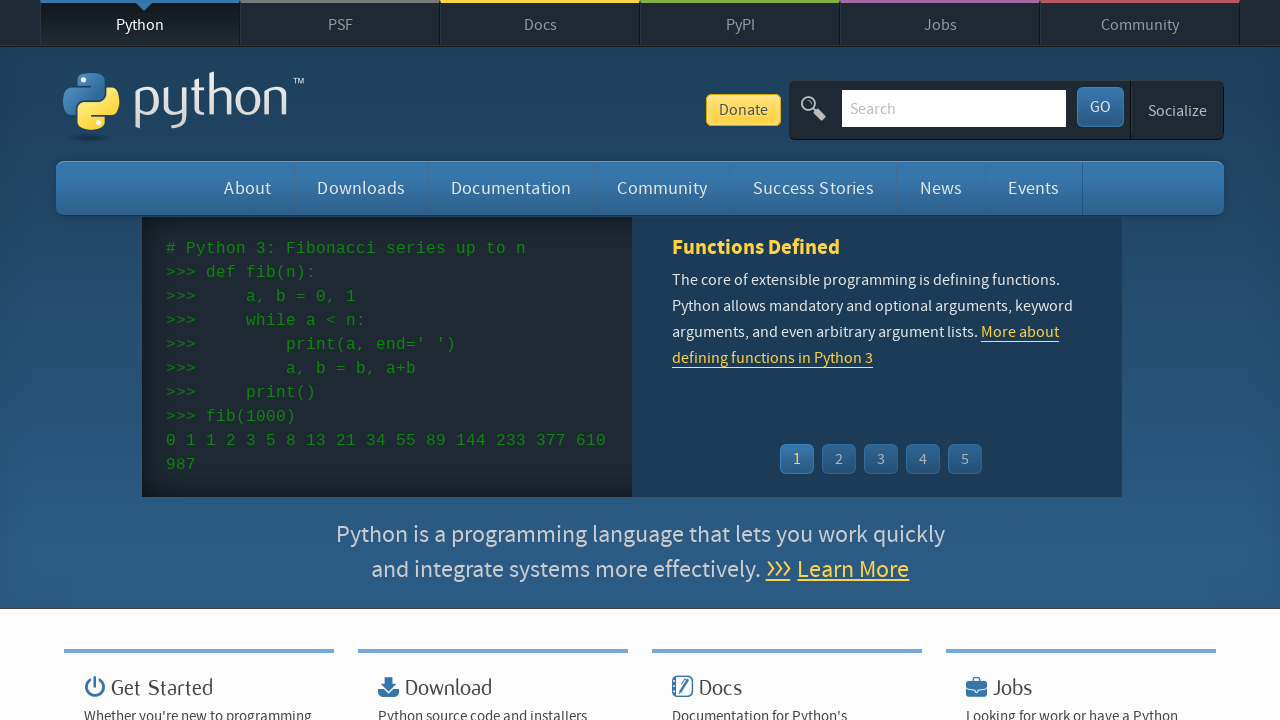

Navigated to Python.org website
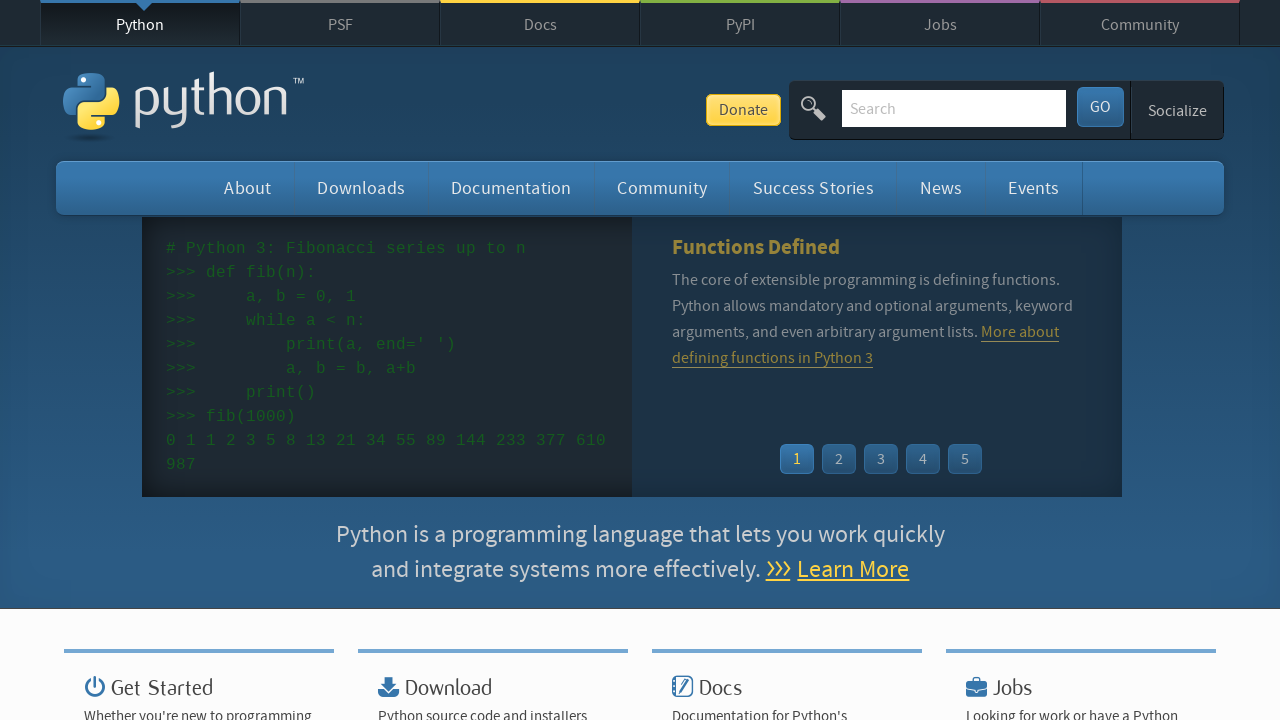

Retrieved navigation start timing metric
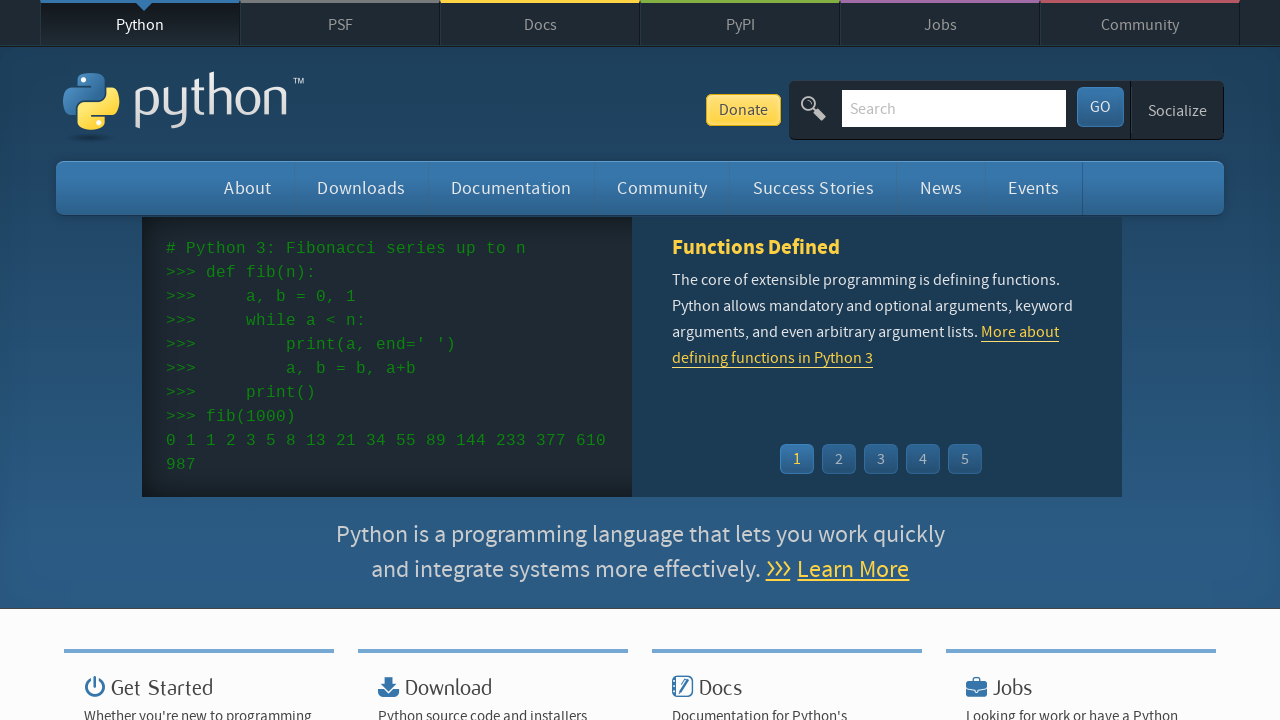

Retrieved response start timing metric
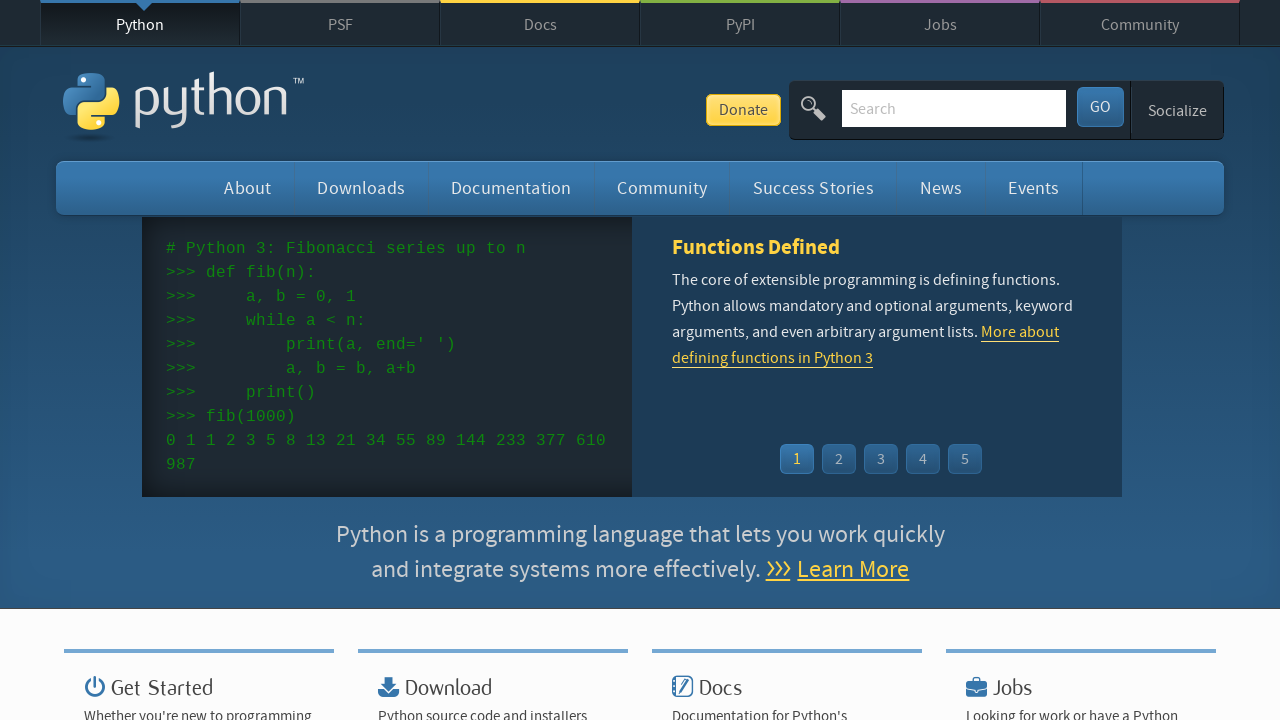

Retrieved DOM complete timing metric
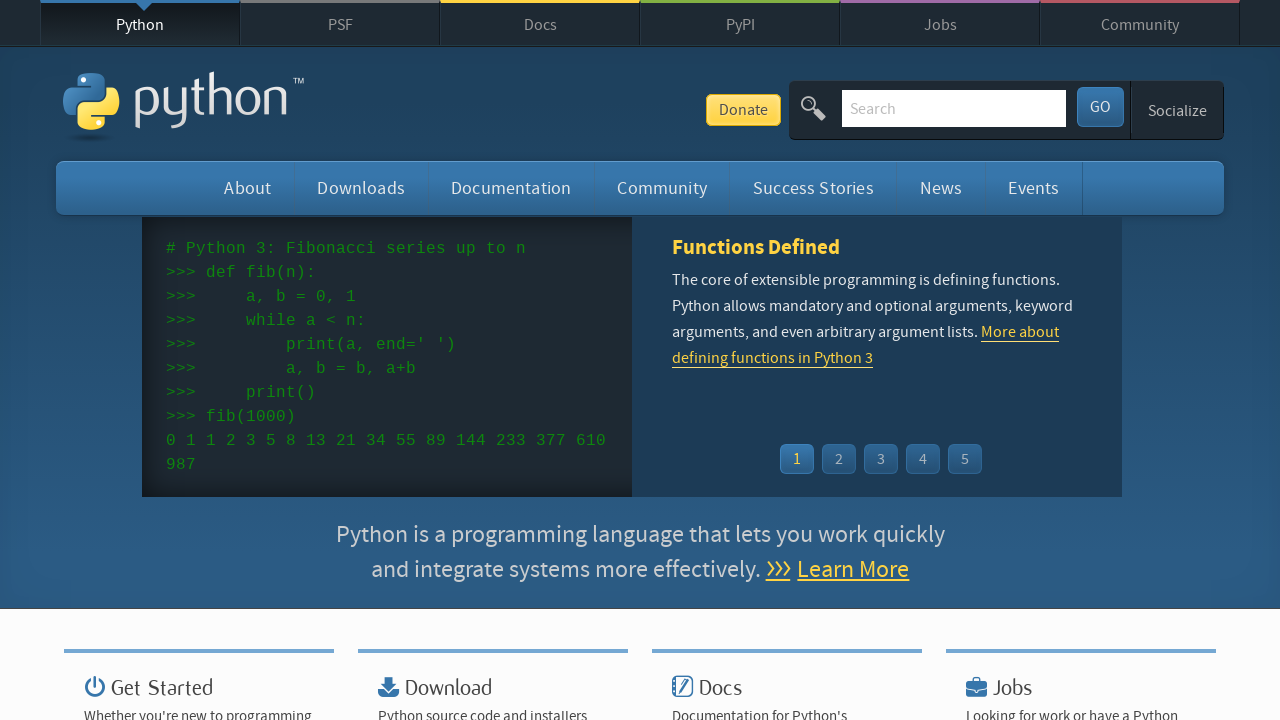

Calculated backend performance: 20ms
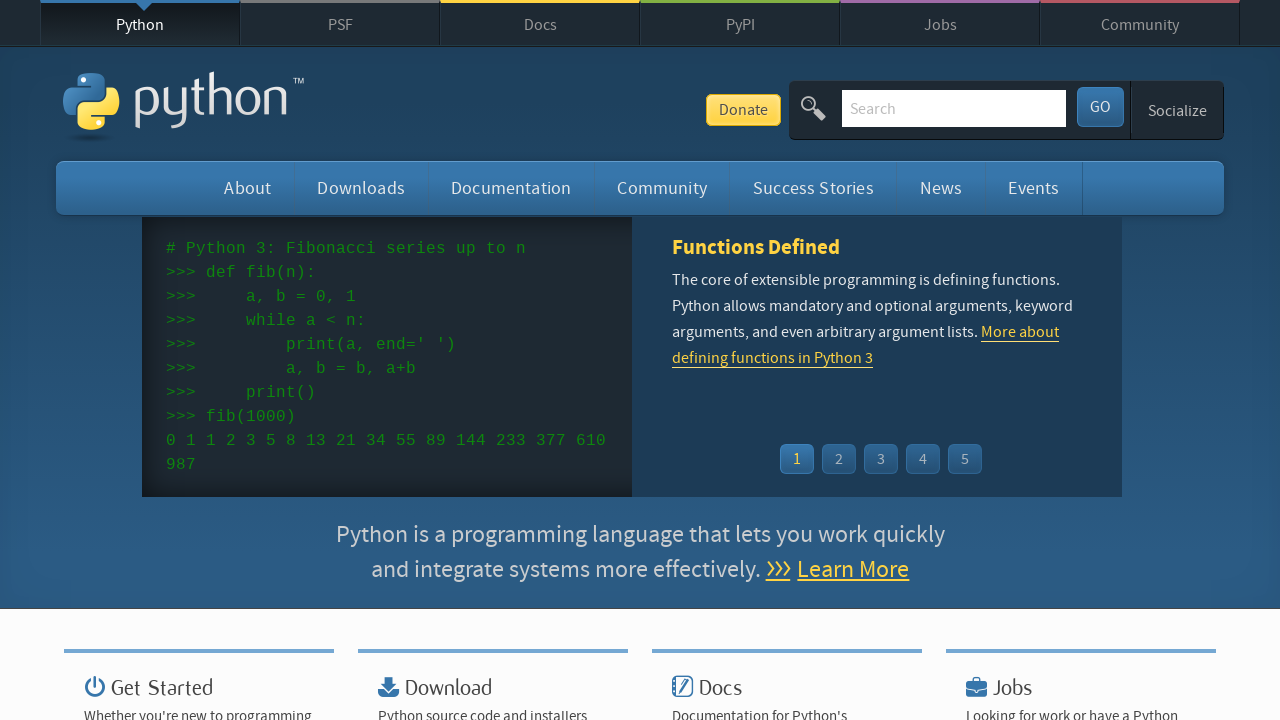

Calculated frontend performance: 602ms
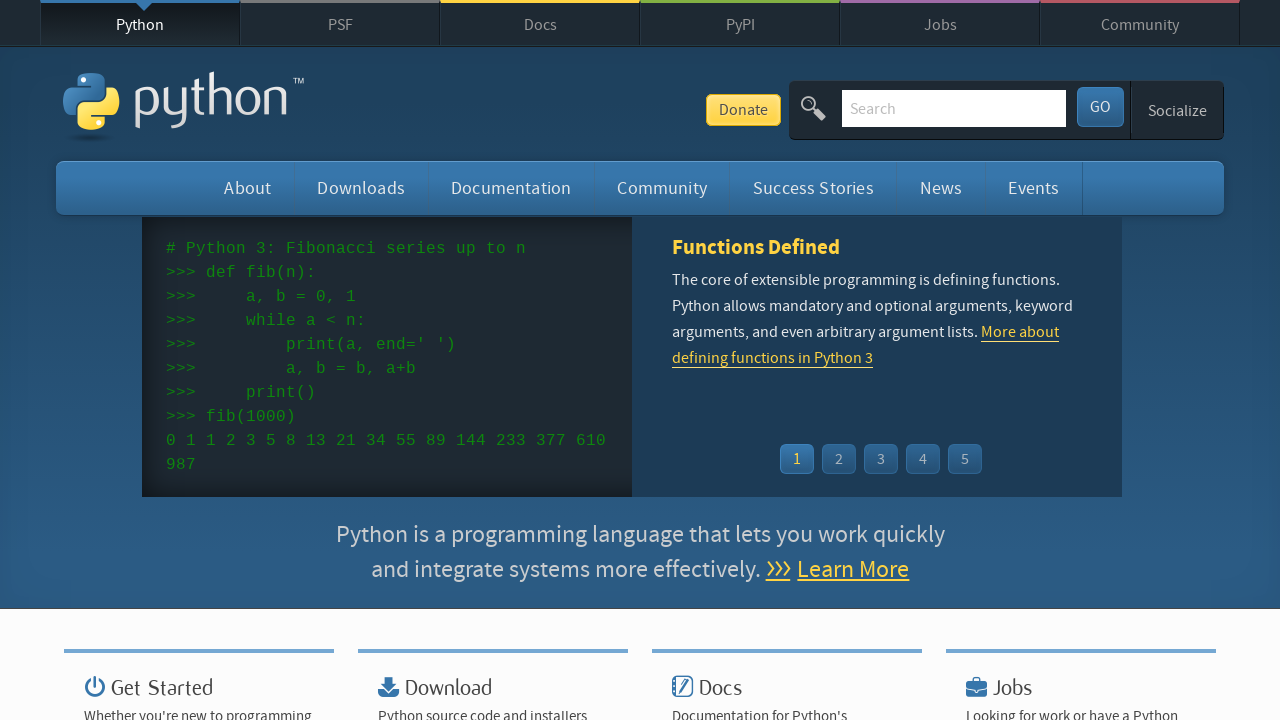

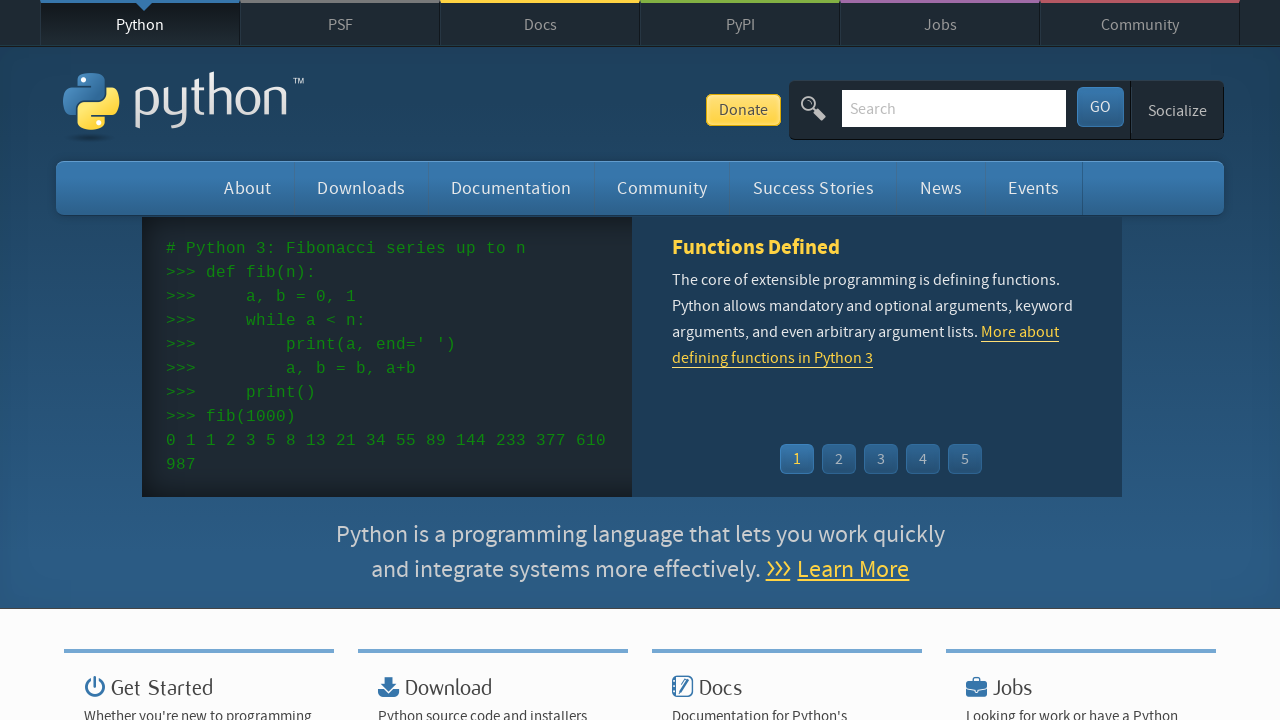